Simple navigation test that visits YouTube and then navigates to the Selenium downloads page

Starting URL: https://www.youtube.com/

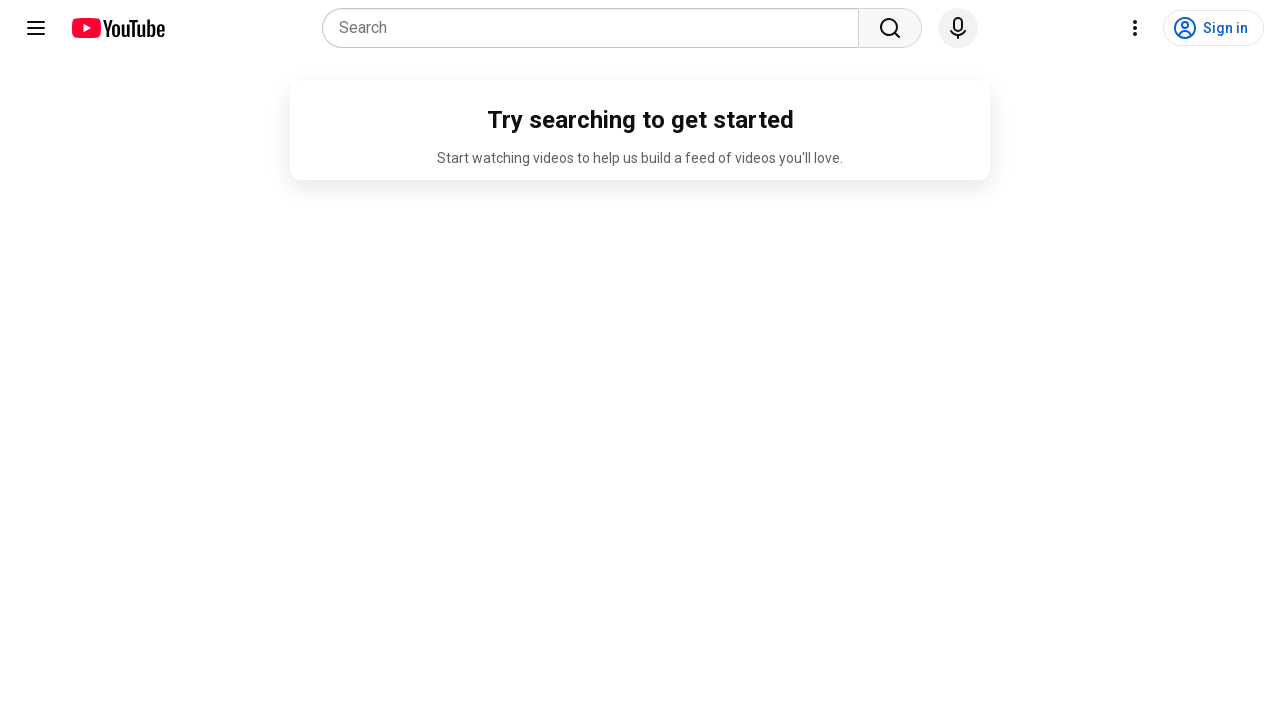

Navigated to Selenium downloads page
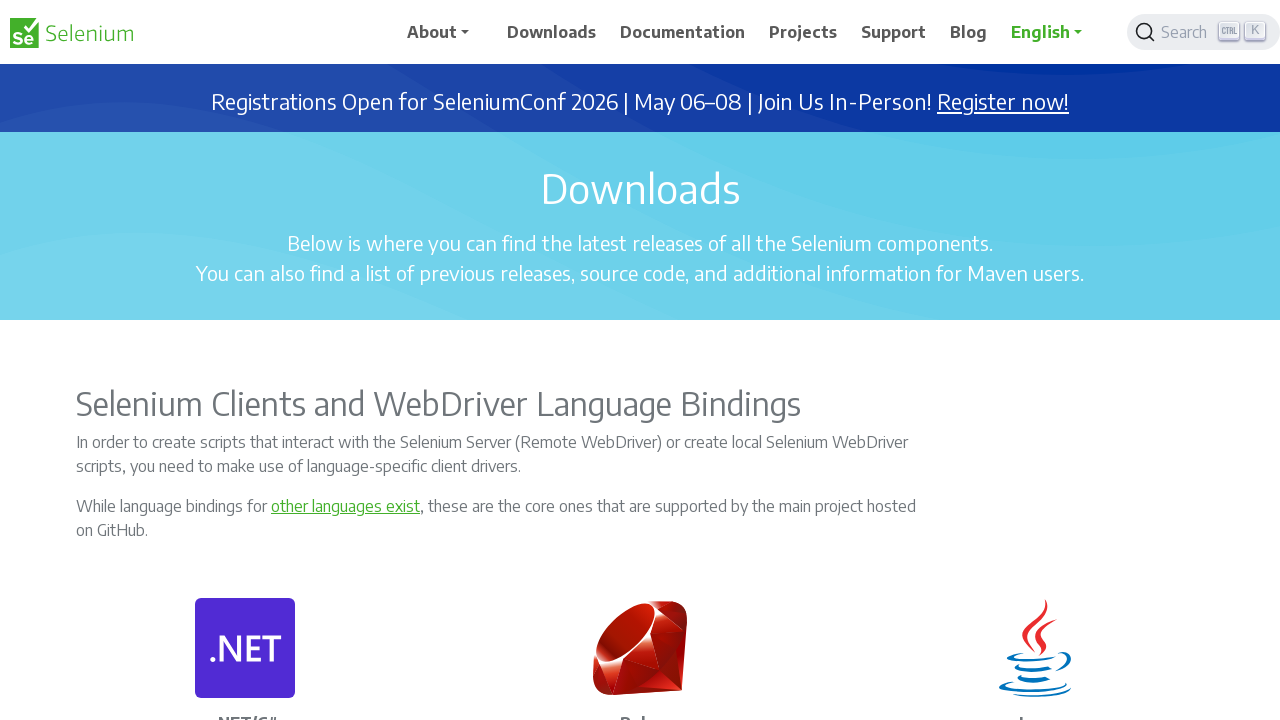

Selenium downloads page loaded
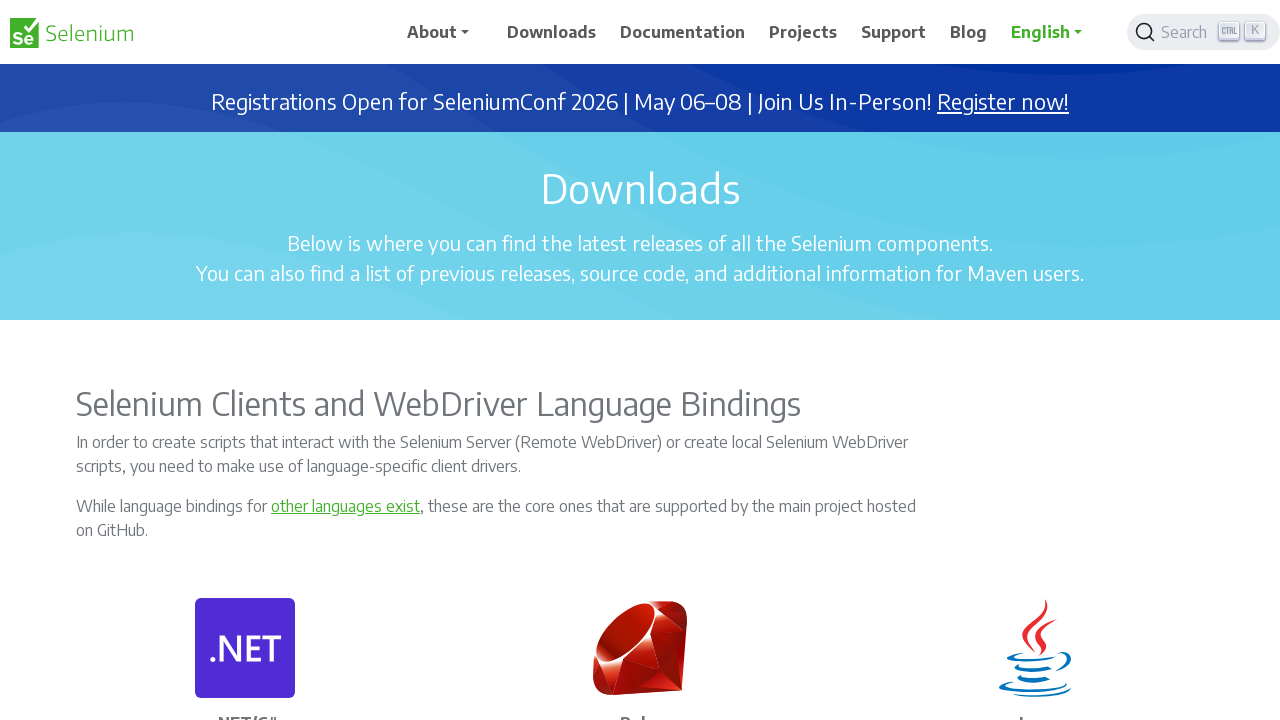

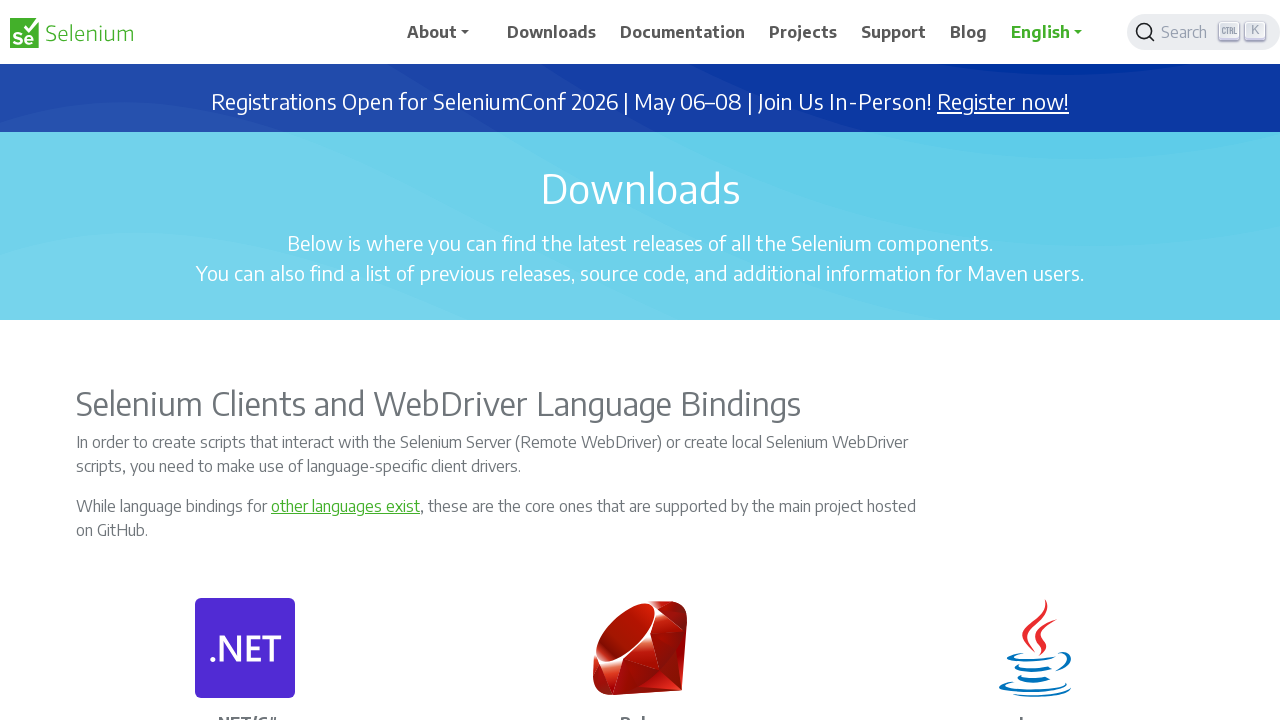